Tests JavaScript alert functionality by clicking a button inside an iframe and handling the resulting alert popup

Starting URL: https://www.w3schools.com/js/tryit.asp?filename=tryjs_alert

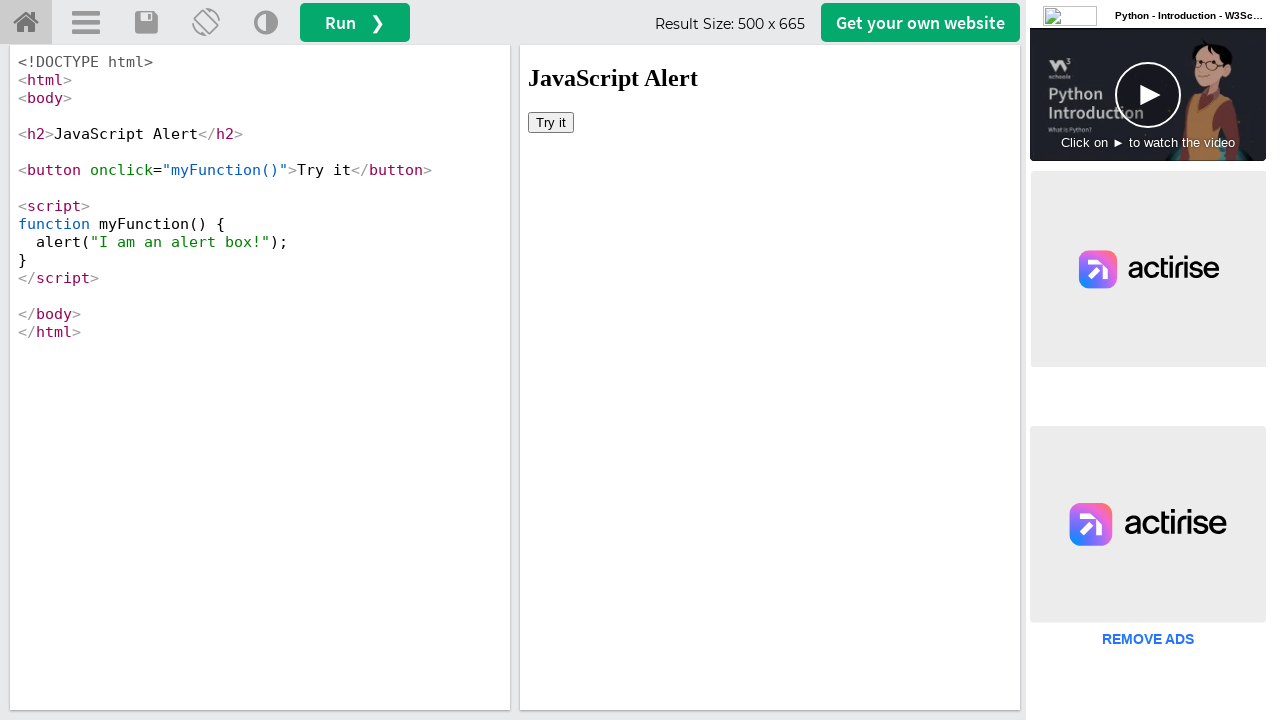

Located the iframe containing the demo
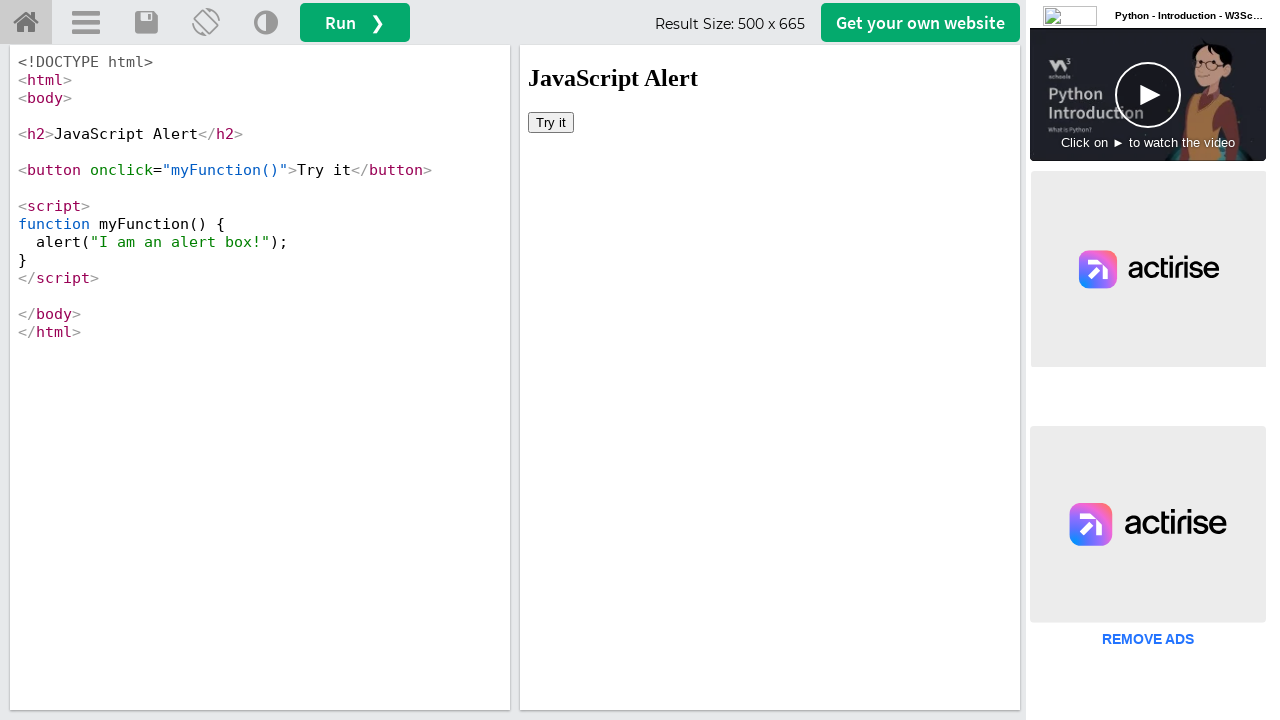

Clicked the 'Try it' button inside the iframe at (551, 122) on button:has-text('Try it')
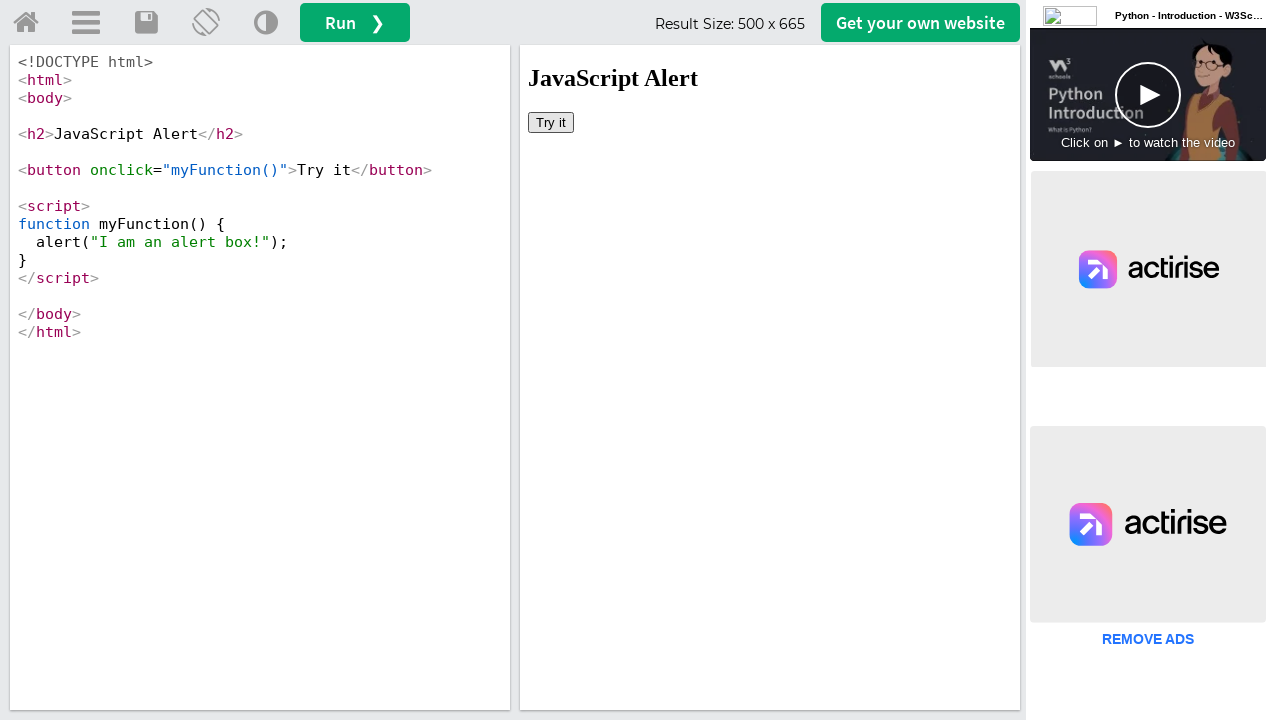

Set up dialog handler to accept JavaScript alert
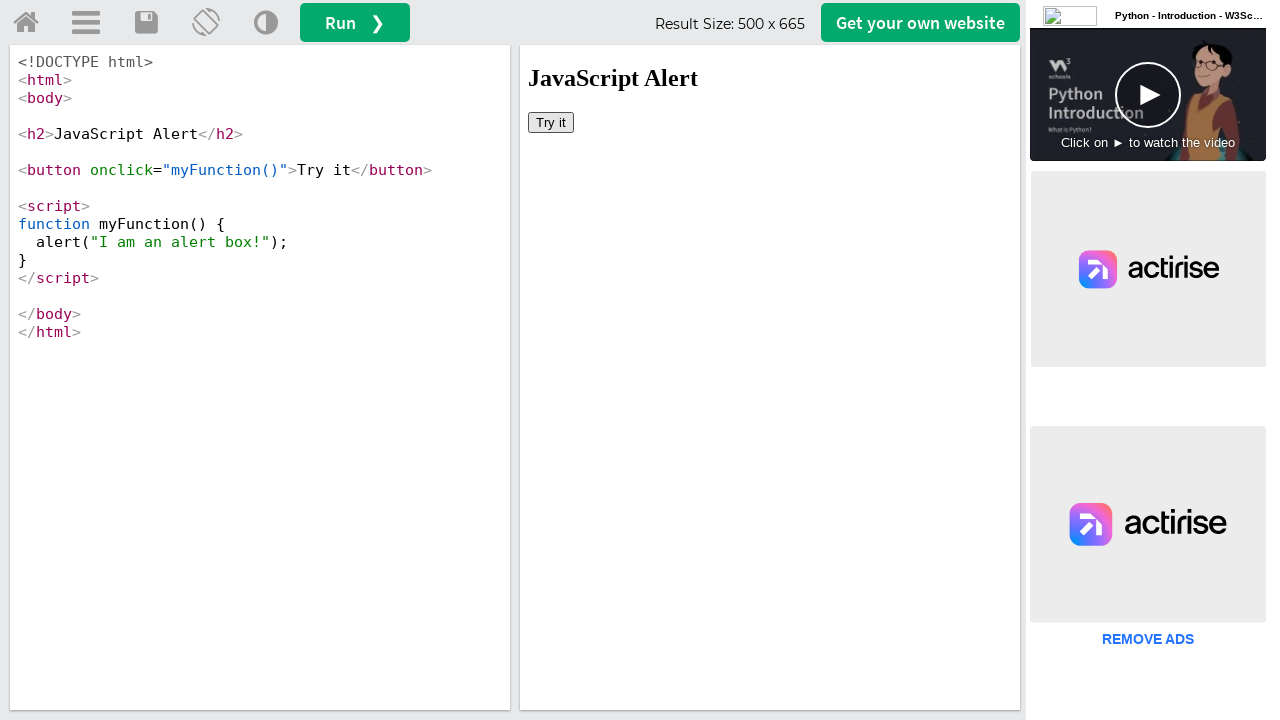

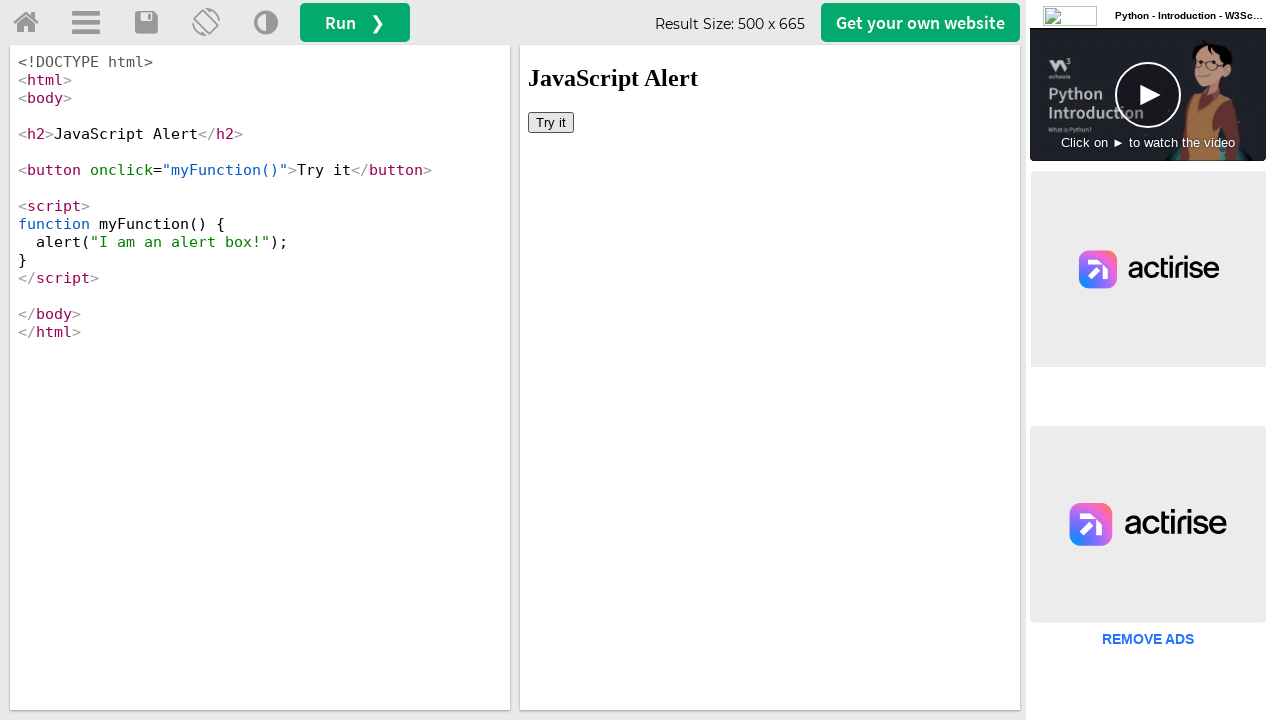